Tests selecting a single checkbox in a product table by finding the row containing "Tablet" and checking its checkbox.

Starting URL: https://testautomationpractice.blogspot.com/

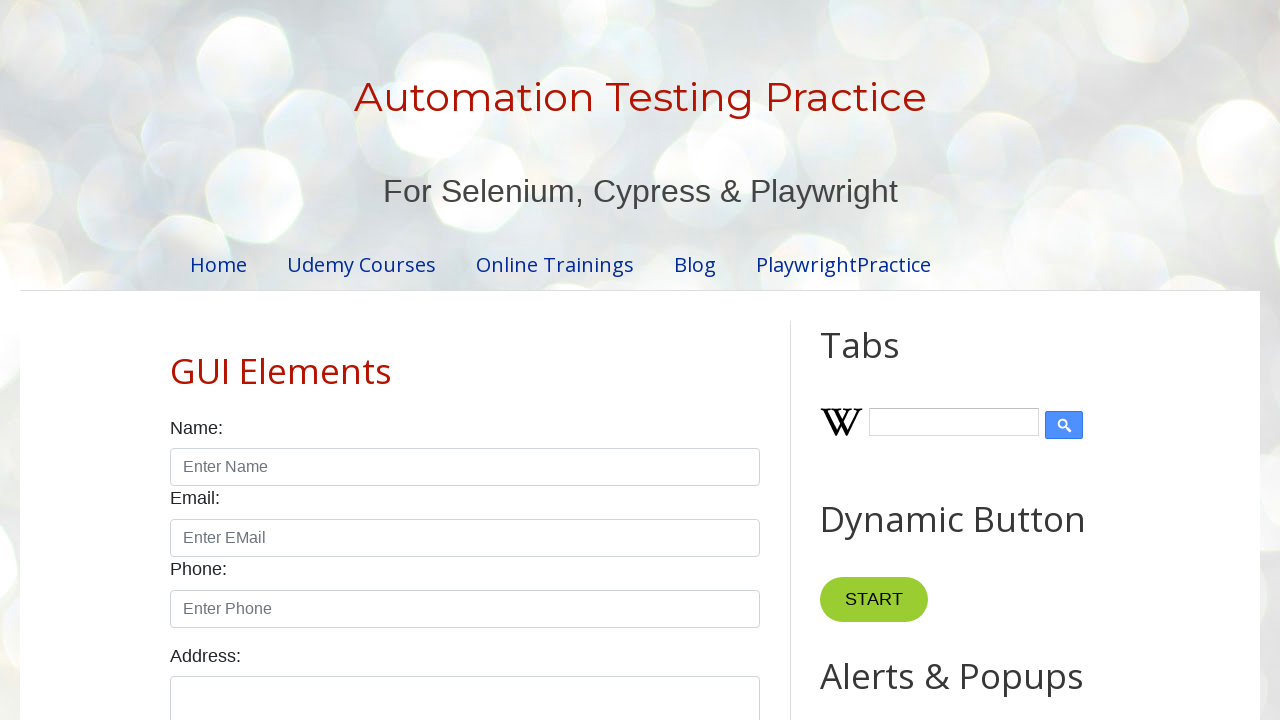

Located product table with ID 'productTable'
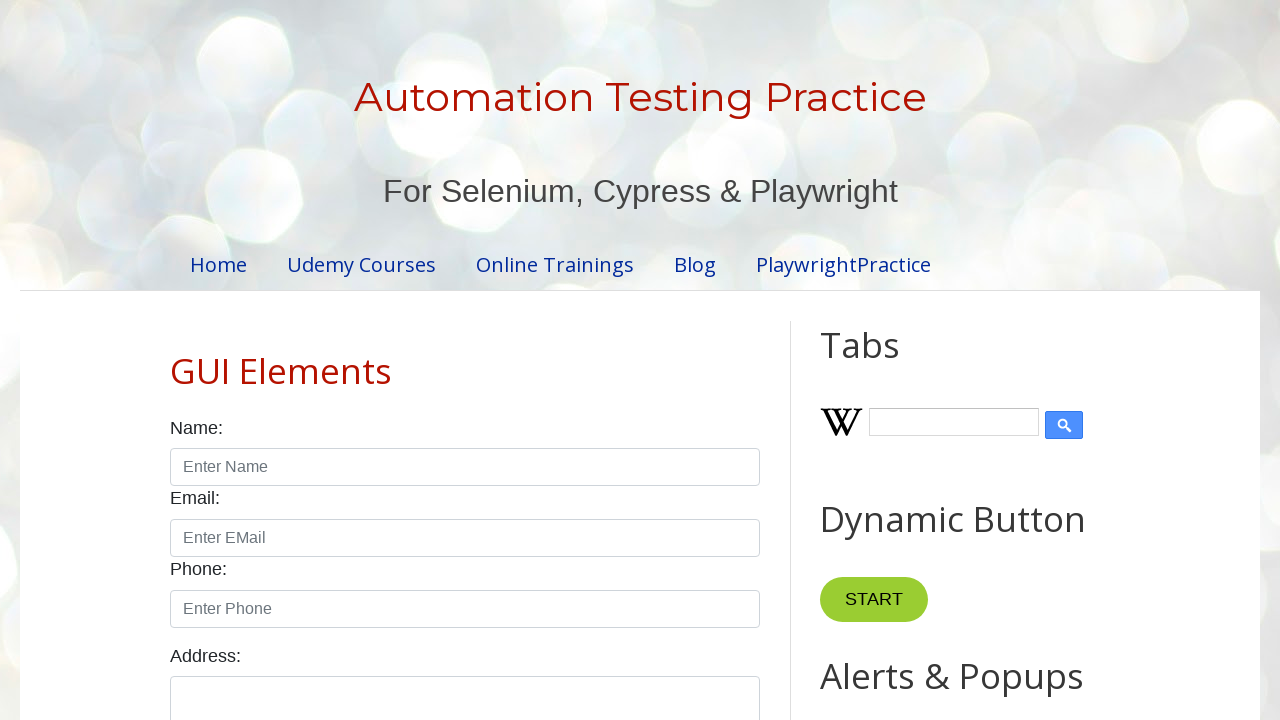

Located all rows in table body
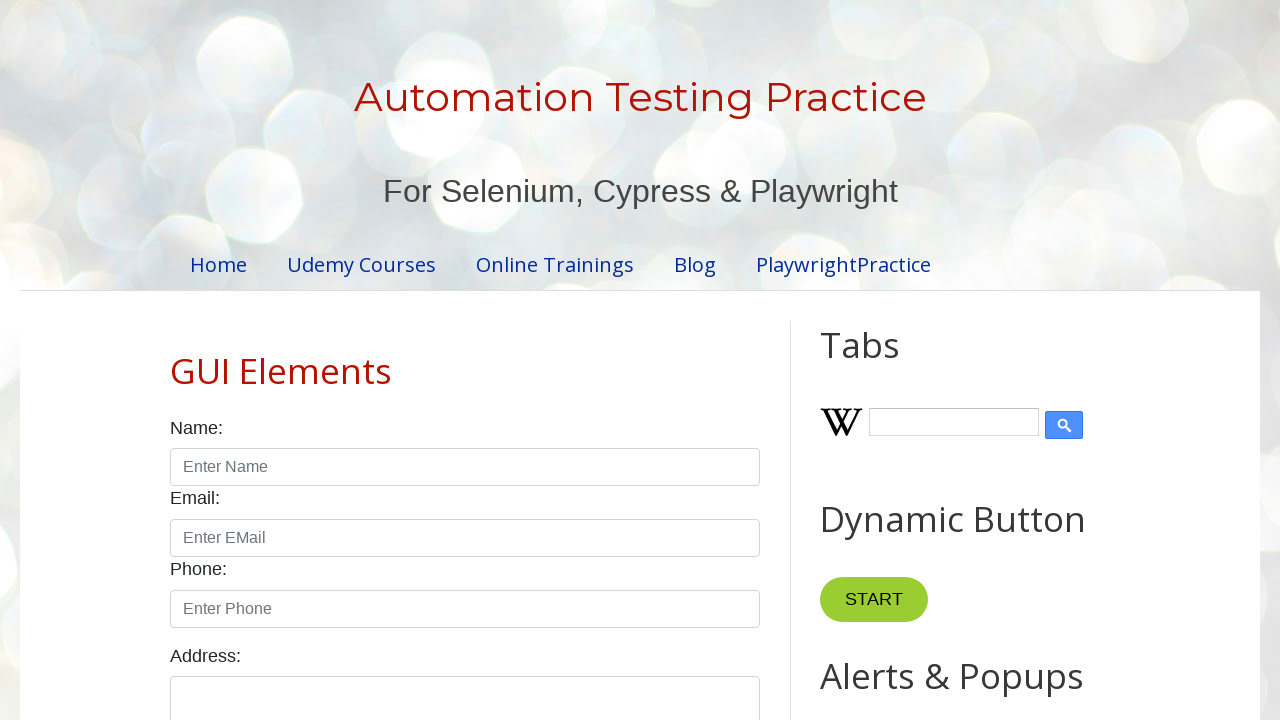

Scrolled product table into view
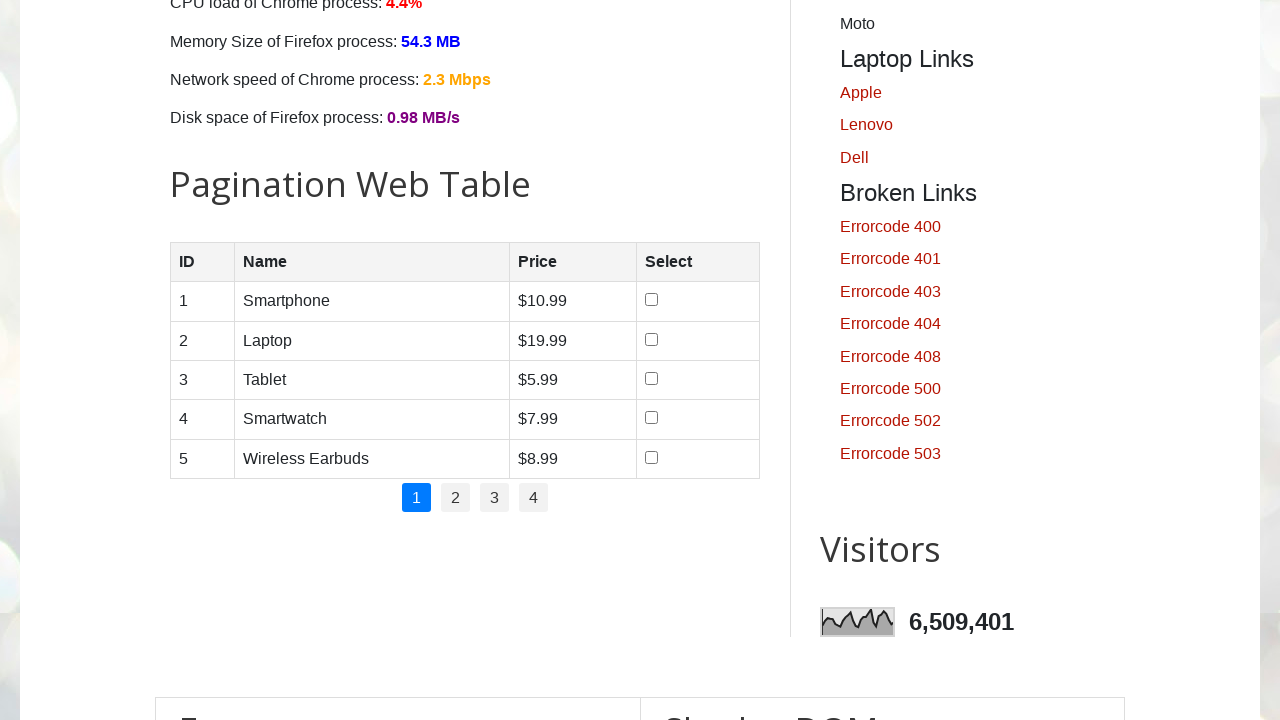

Found table row containing 'Tablet'
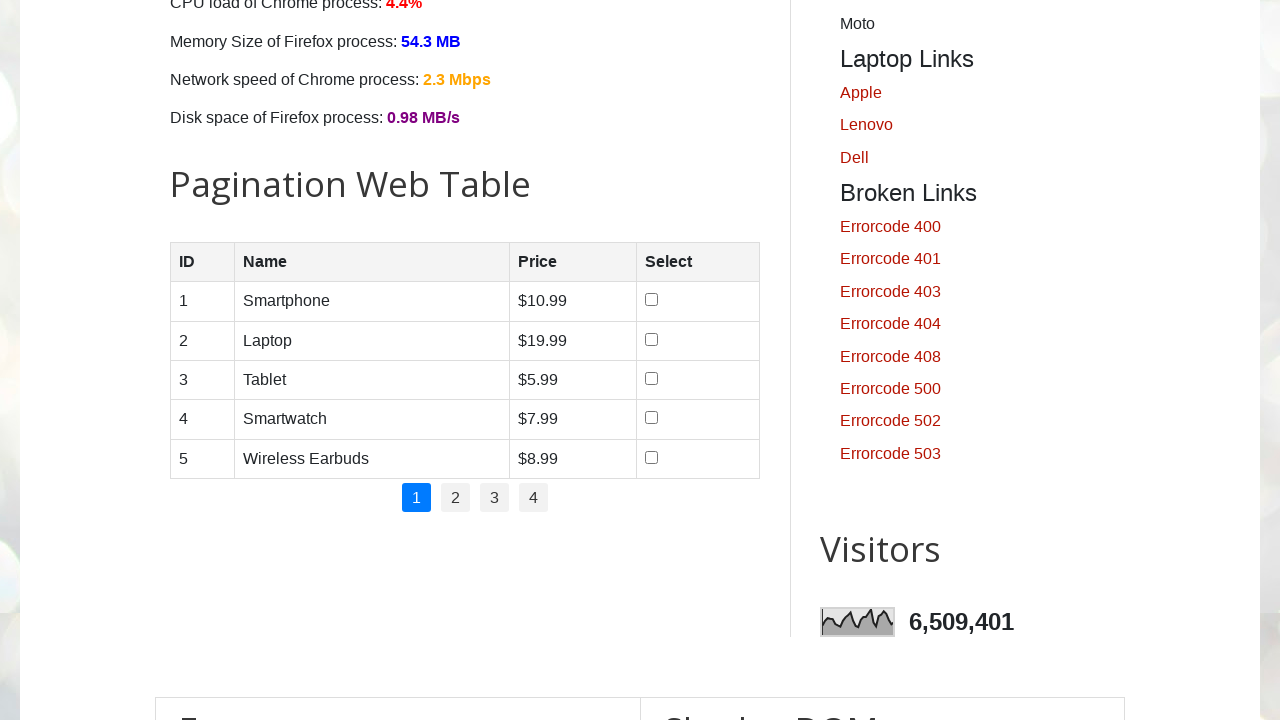

Located checkbox in the Tablet row
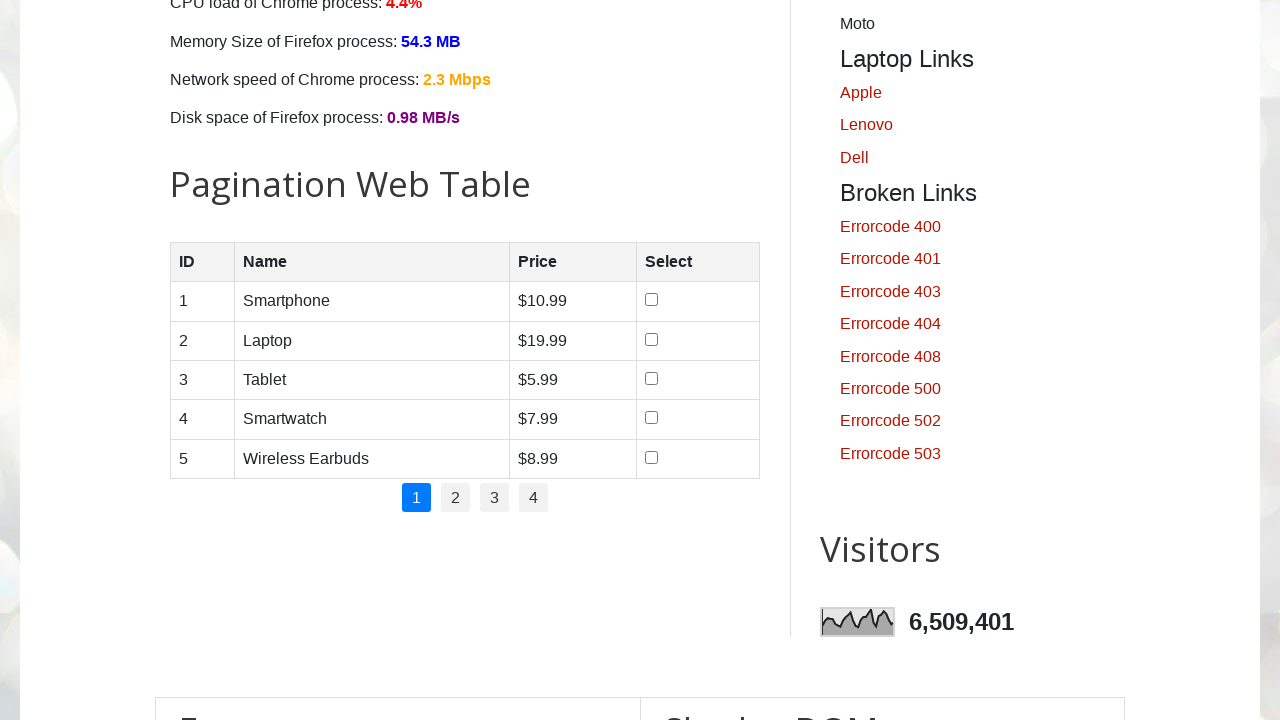

Checked the checkbox in the Tablet row at (651, 378) on #productTable >> tbody tr >> internal:has-text="Tablet"i >> internal:has="td" >>
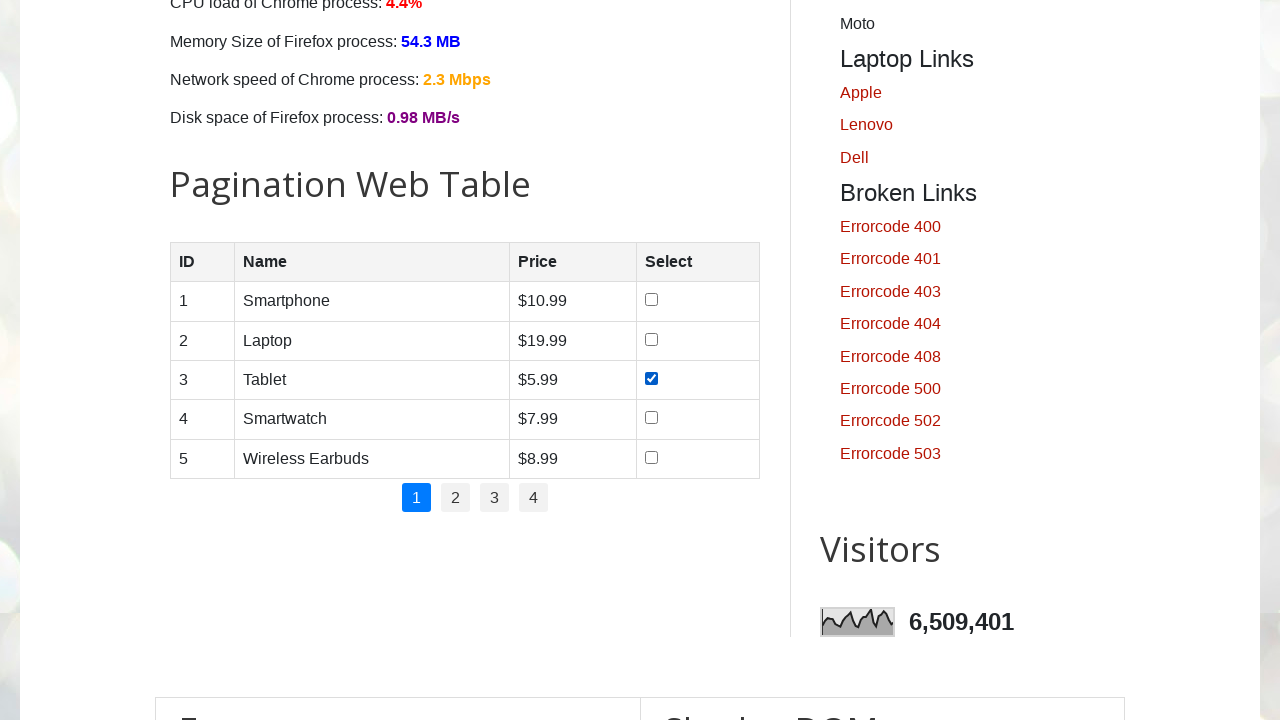

Verified that the Tablet checkbox is checked
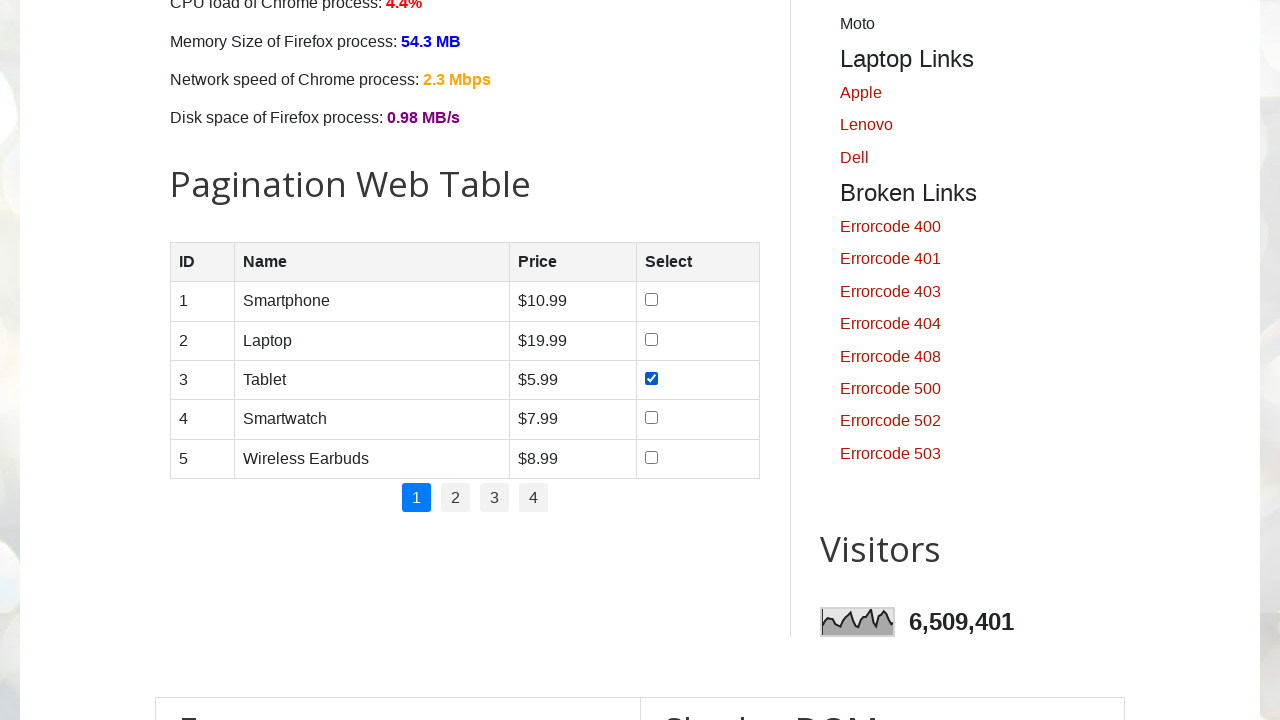

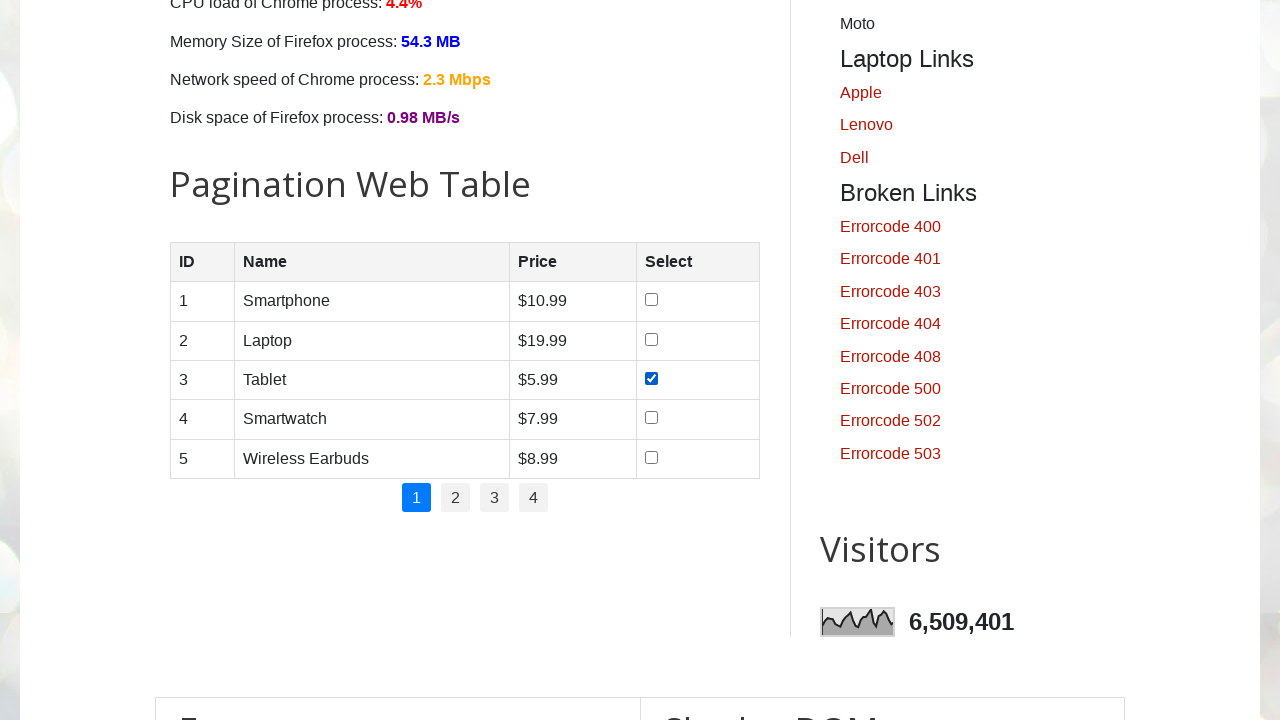